Tests JavaScript alert handling by clicking a button that triggers a JS alert and accepting it

Starting URL: https://the-internet.herokuapp.com/javascript_alerts

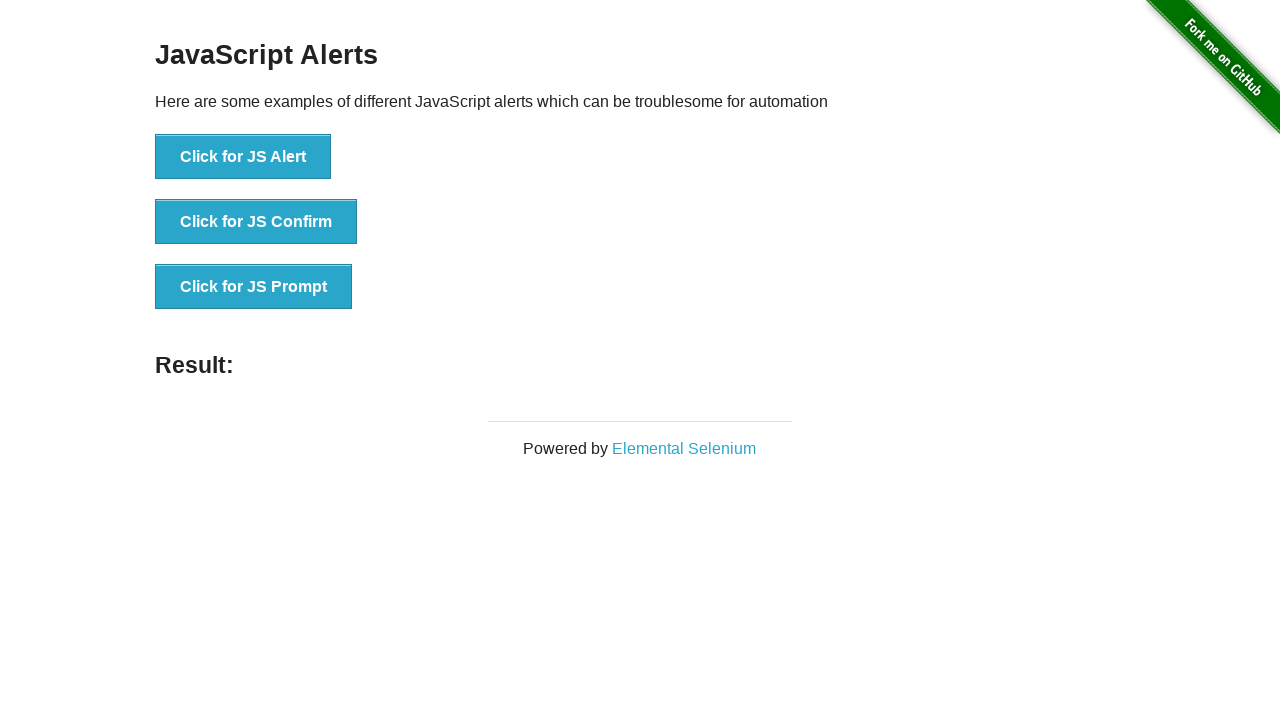

Clicked button to trigger JavaScript alert at (243, 157) on xpath=//*[text()='Click for JS Alert']
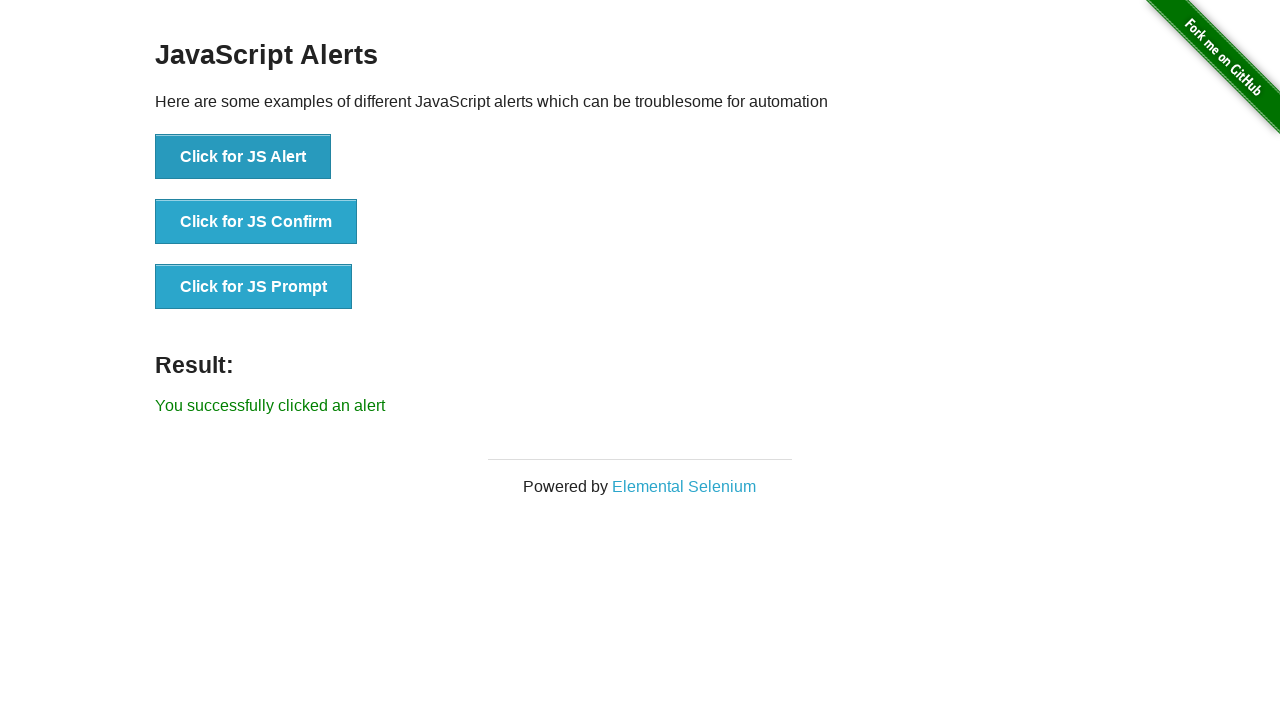

Set up dialog handler to accept alerts
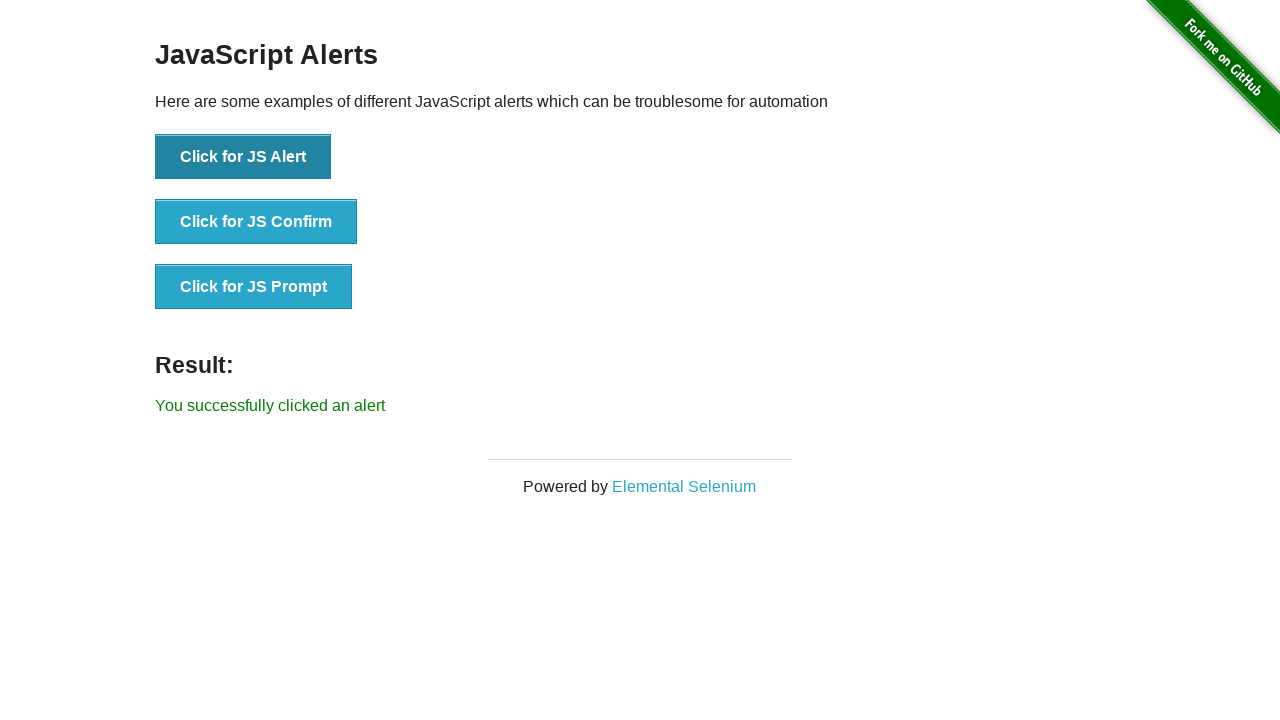

Clicked button to trigger JavaScript alert and accepted it at (243, 157) on xpath=//*[text()='Click for JS Alert']
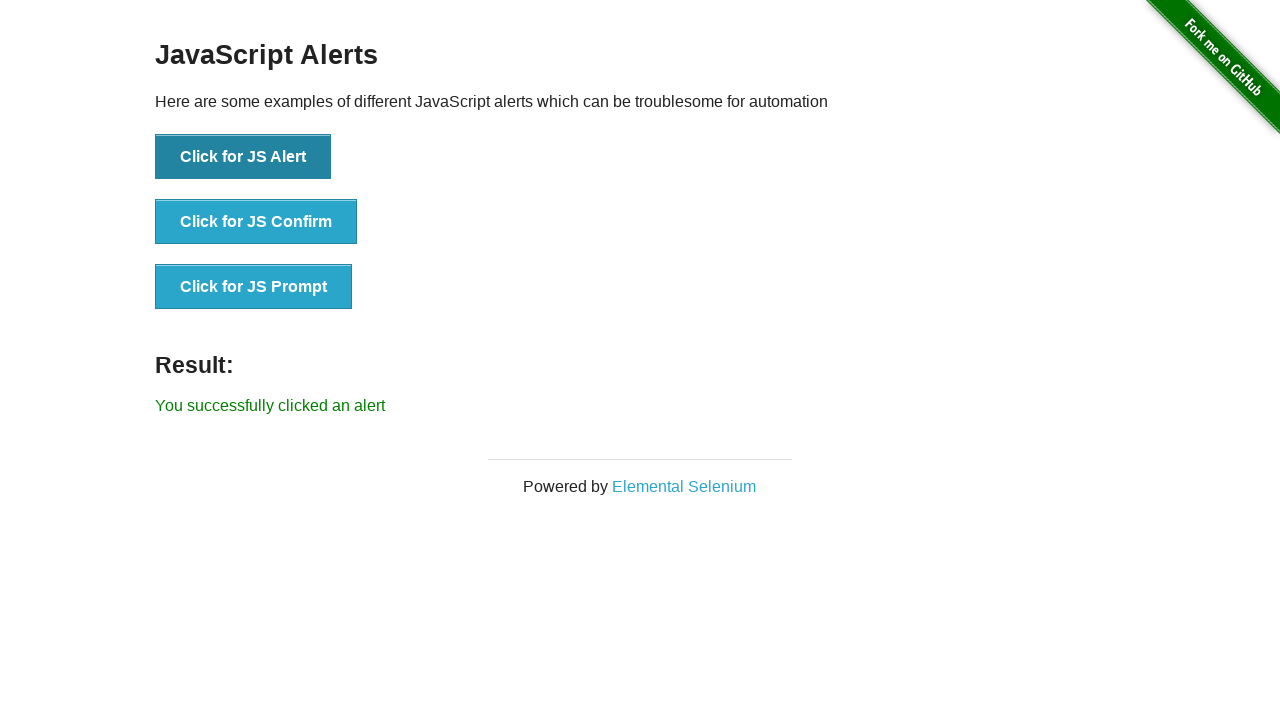

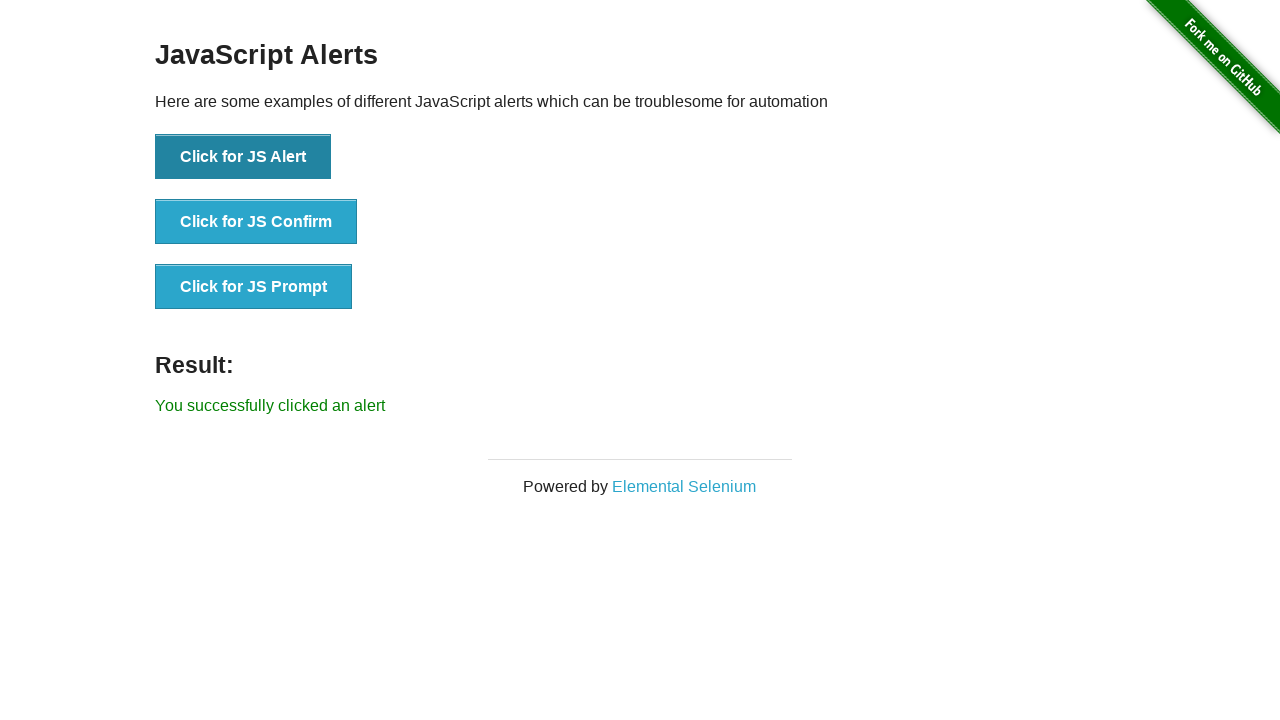